Tests adding todo items to the list by filling the input and pressing Enter, then verifying the items appear correctly

Starting URL: https://demo.playwright.dev/todomvc

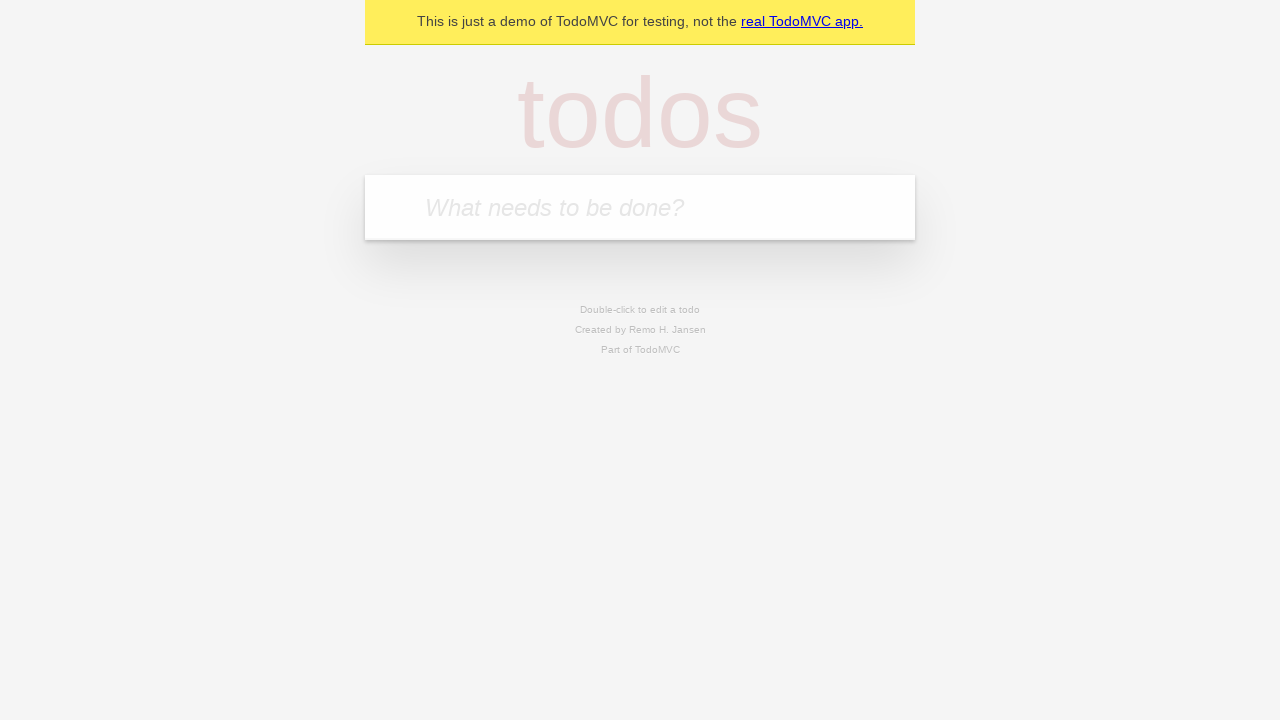

Filled todo input with 'buy some cheese' on internal:attr=[placeholder="What needs to be done?"i]
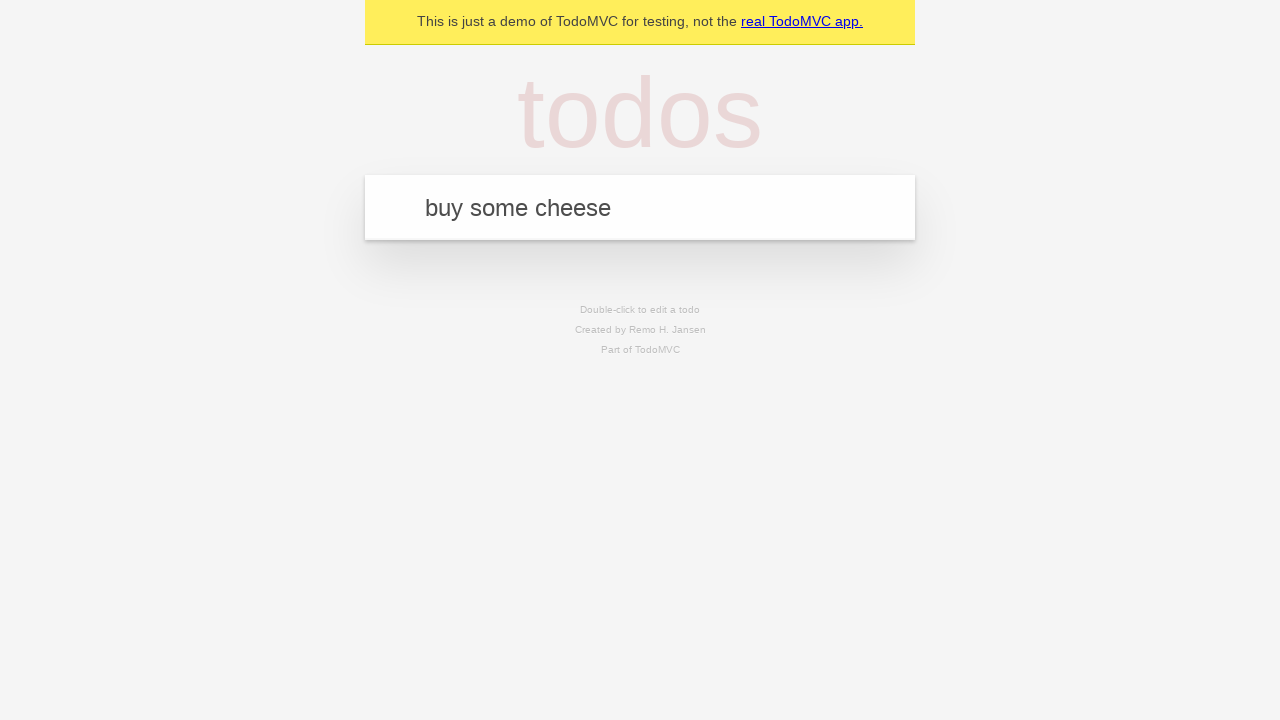

Pressed Enter to add first todo item on internal:attr=[placeholder="What needs to be done?"i]
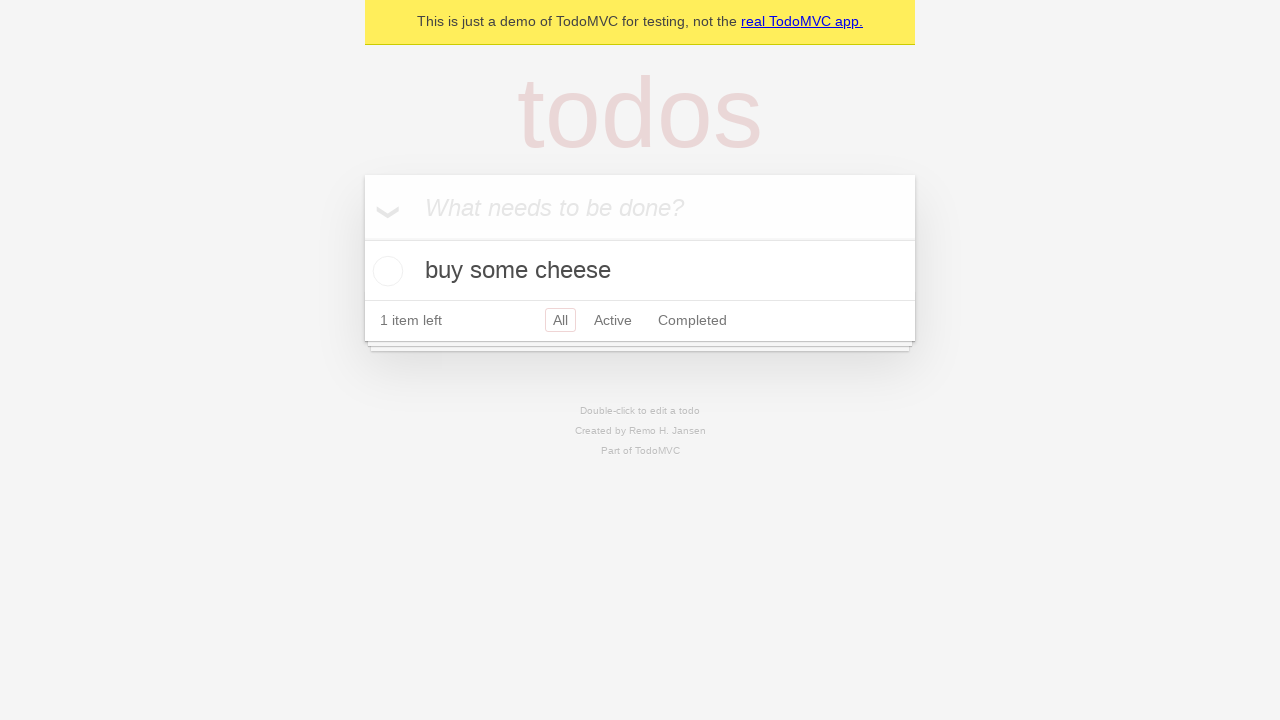

First todo item appeared in the list
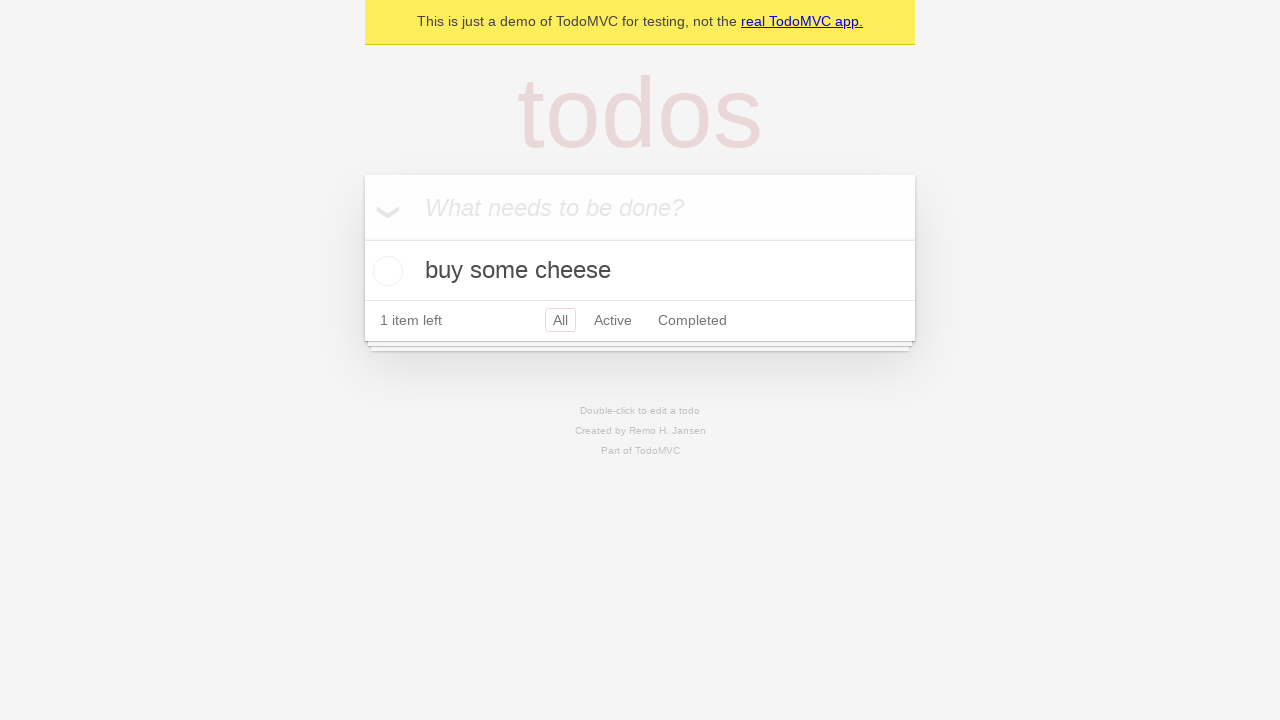

Filled todo input with 'feed the cat' on internal:attr=[placeholder="What needs to be done?"i]
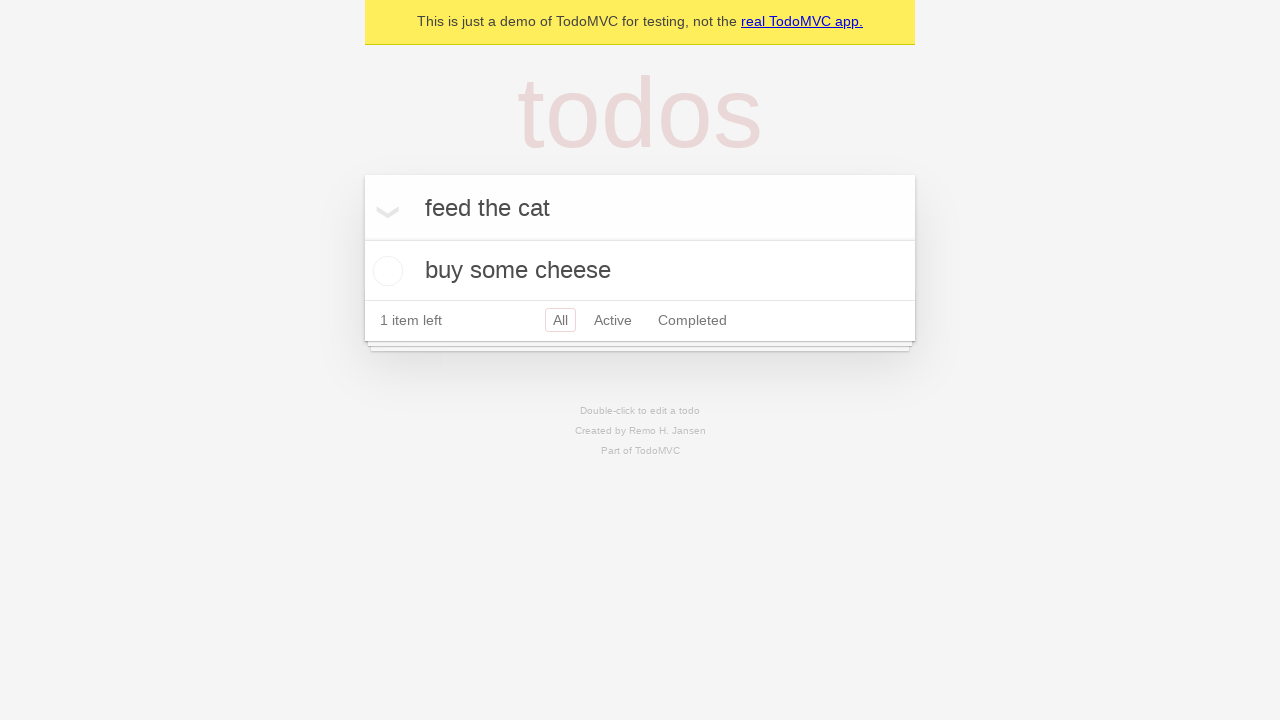

Pressed Enter to add second todo item on internal:attr=[placeholder="What needs to be done?"i]
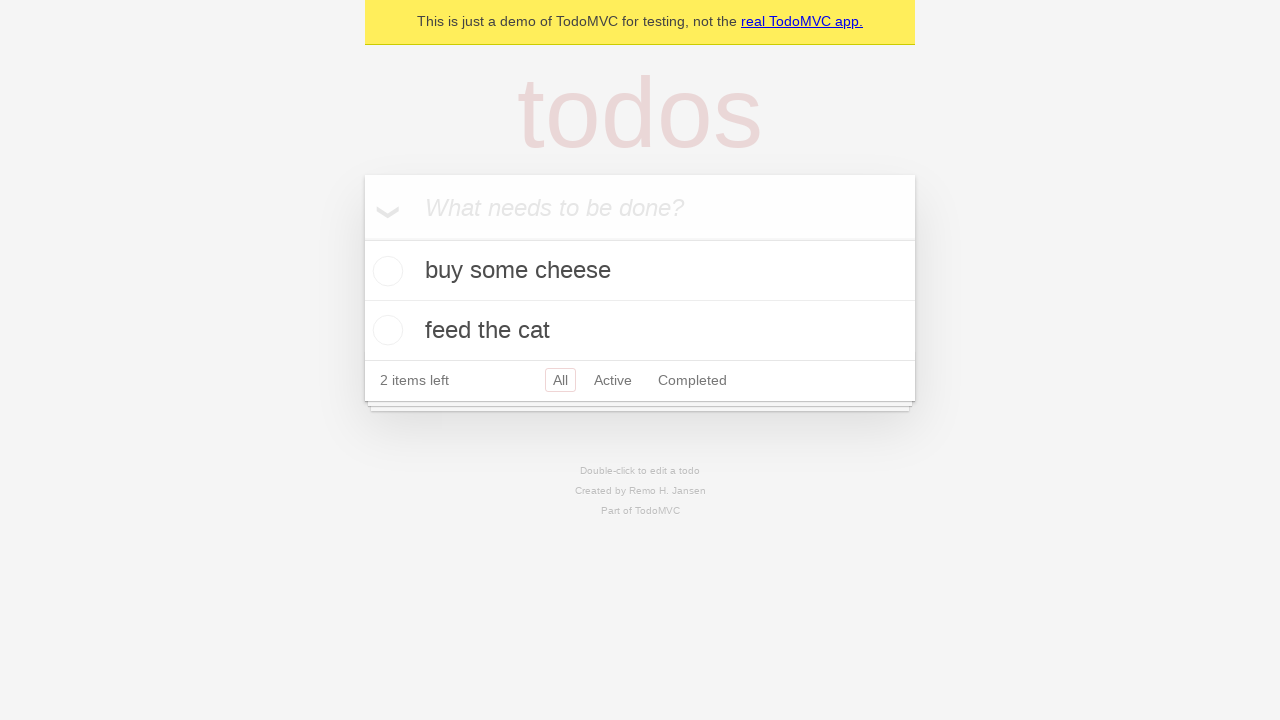

Verified both todo items are visible in the list
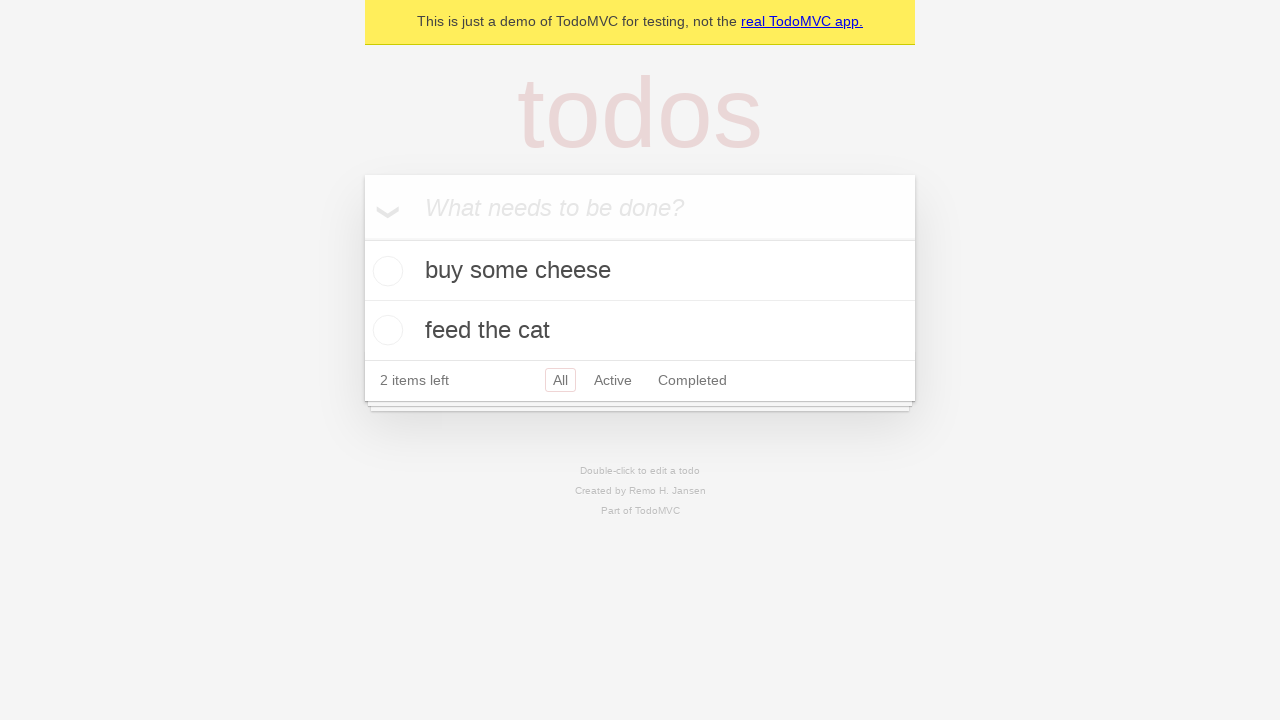

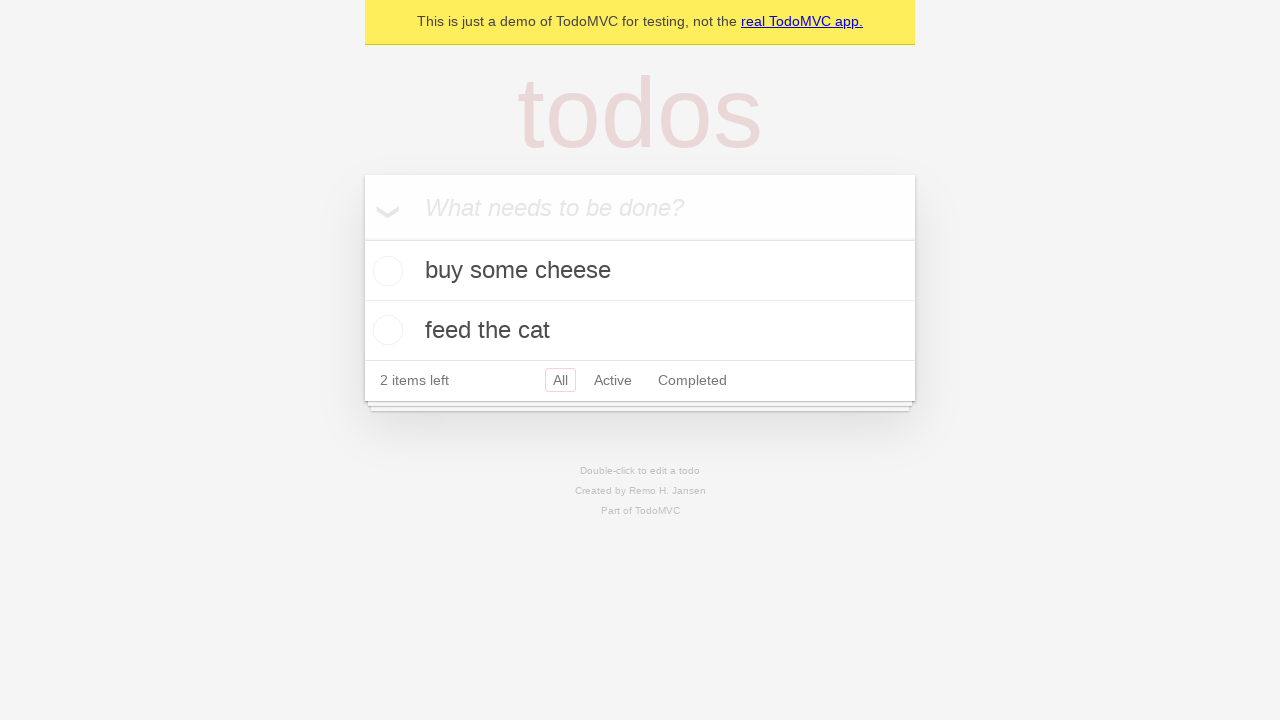